Tests clearing the complete state of all items by checking and then unchecking the toggle all checkbox

Starting URL: https://demo.playwright.dev/todomvc

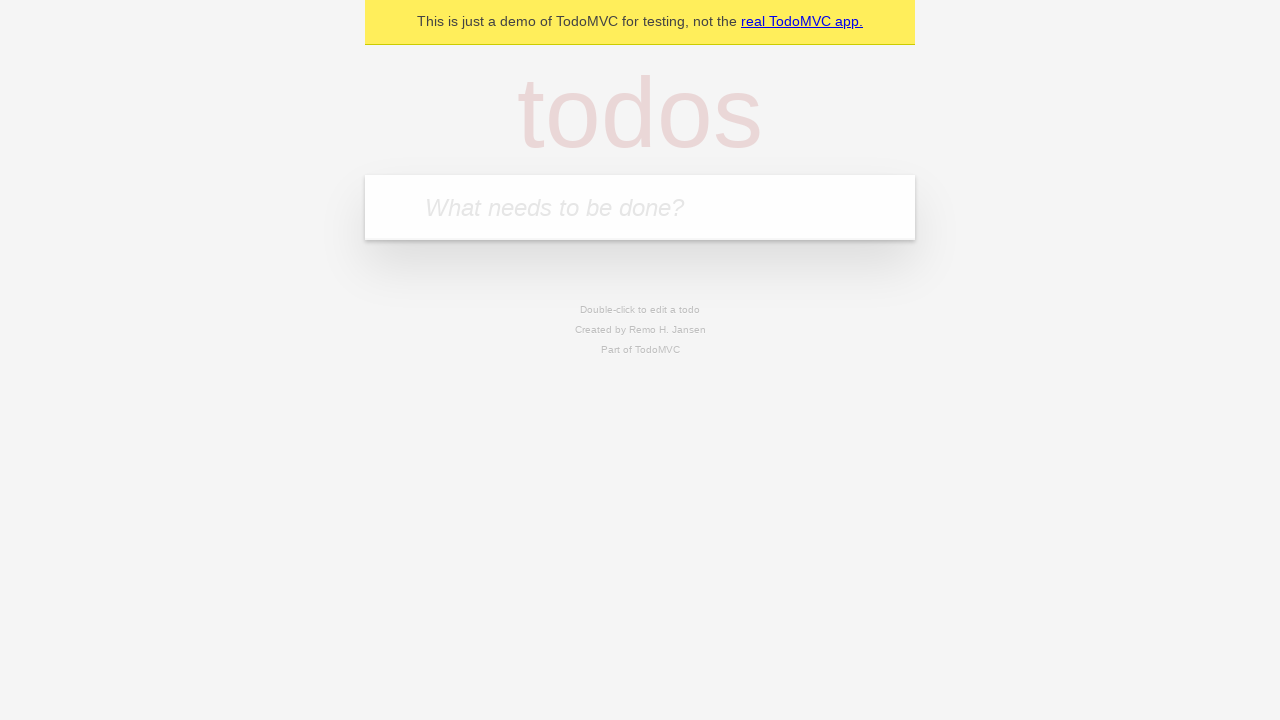

Filled todo input with 'buy some cheese' on internal:attr=[placeholder="What needs to be done?"i]
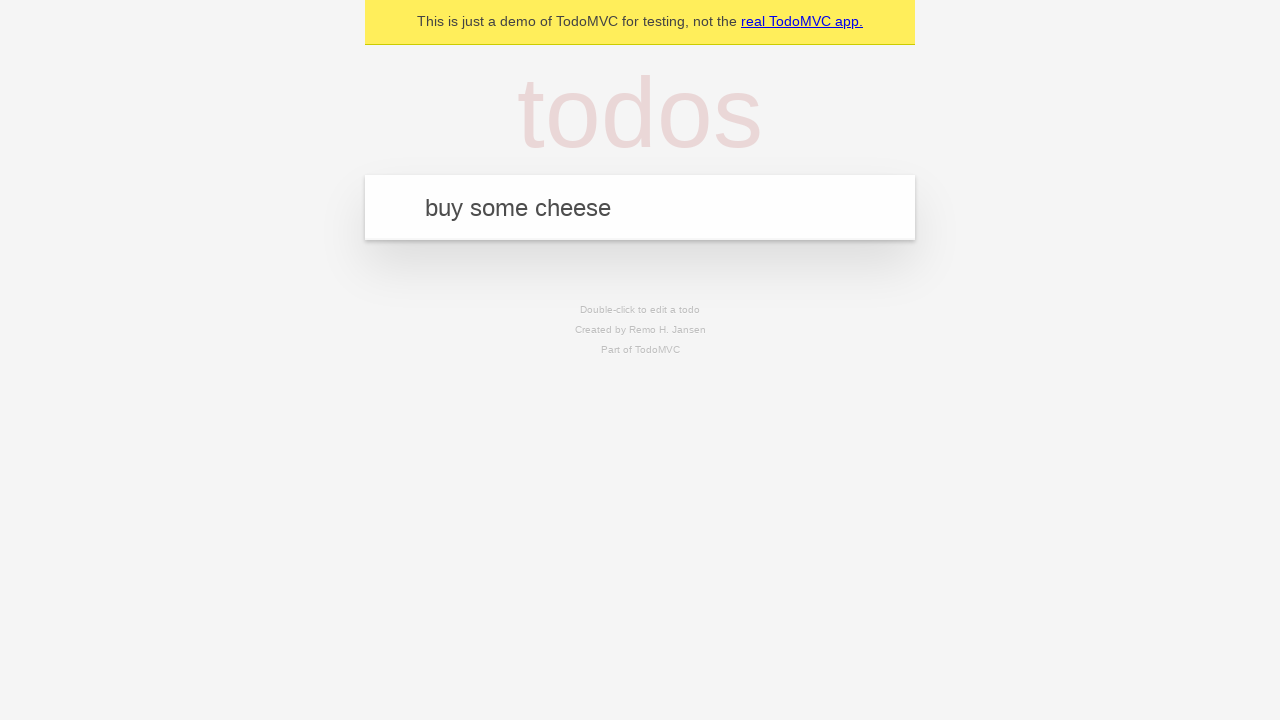

Pressed Enter to create first todo on internal:attr=[placeholder="What needs to be done?"i]
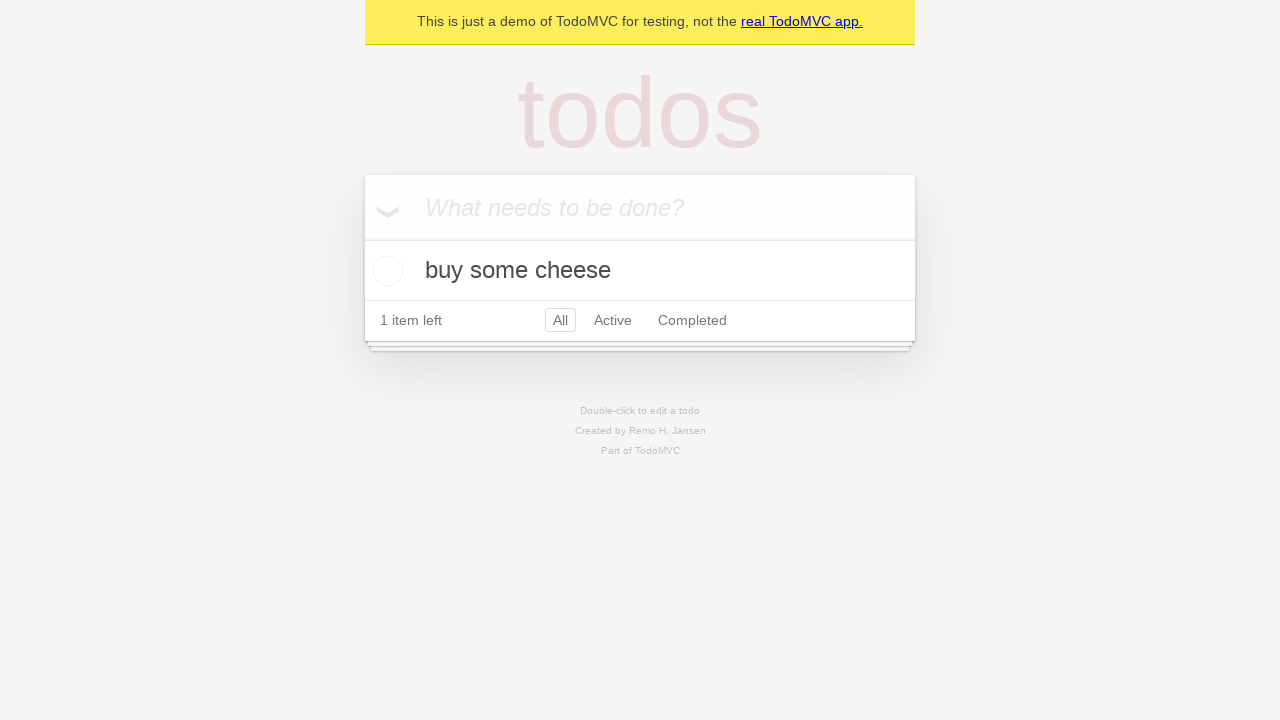

Filled todo input with 'feed the cat' on internal:attr=[placeholder="What needs to be done?"i]
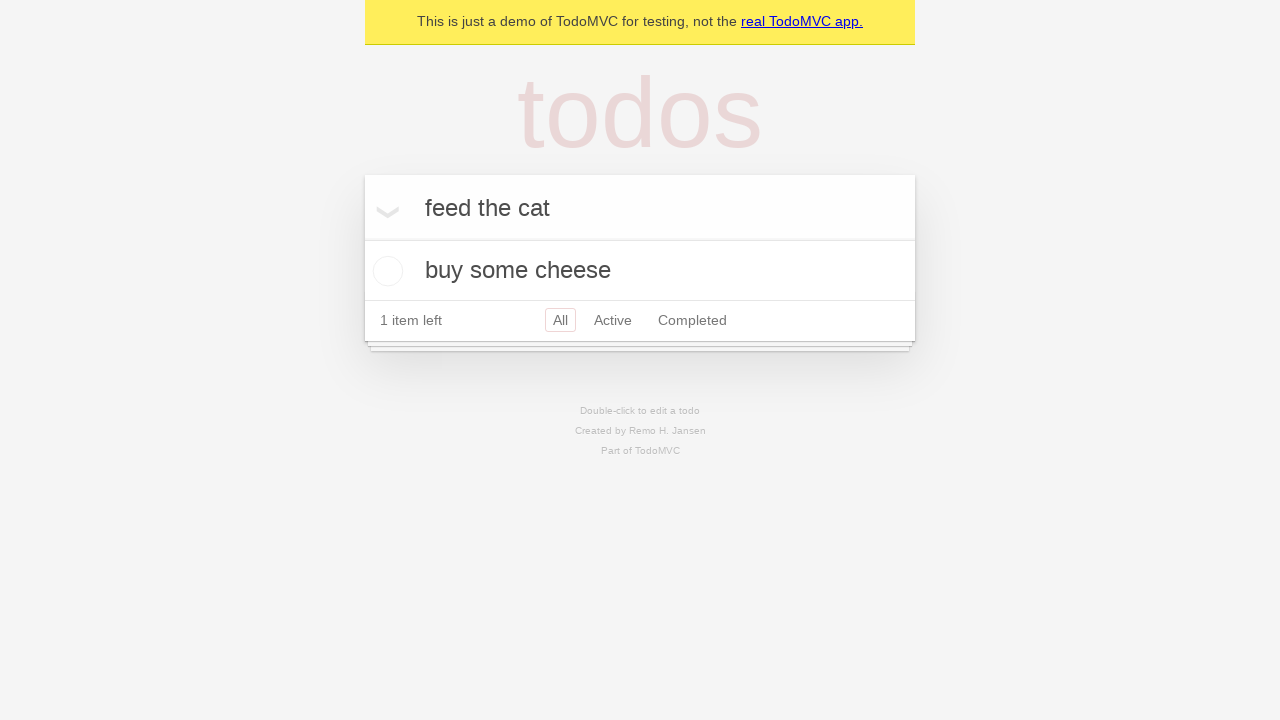

Pressed Enter to create second todo on internal:attr=[placeholder="What needs to be done?"i]
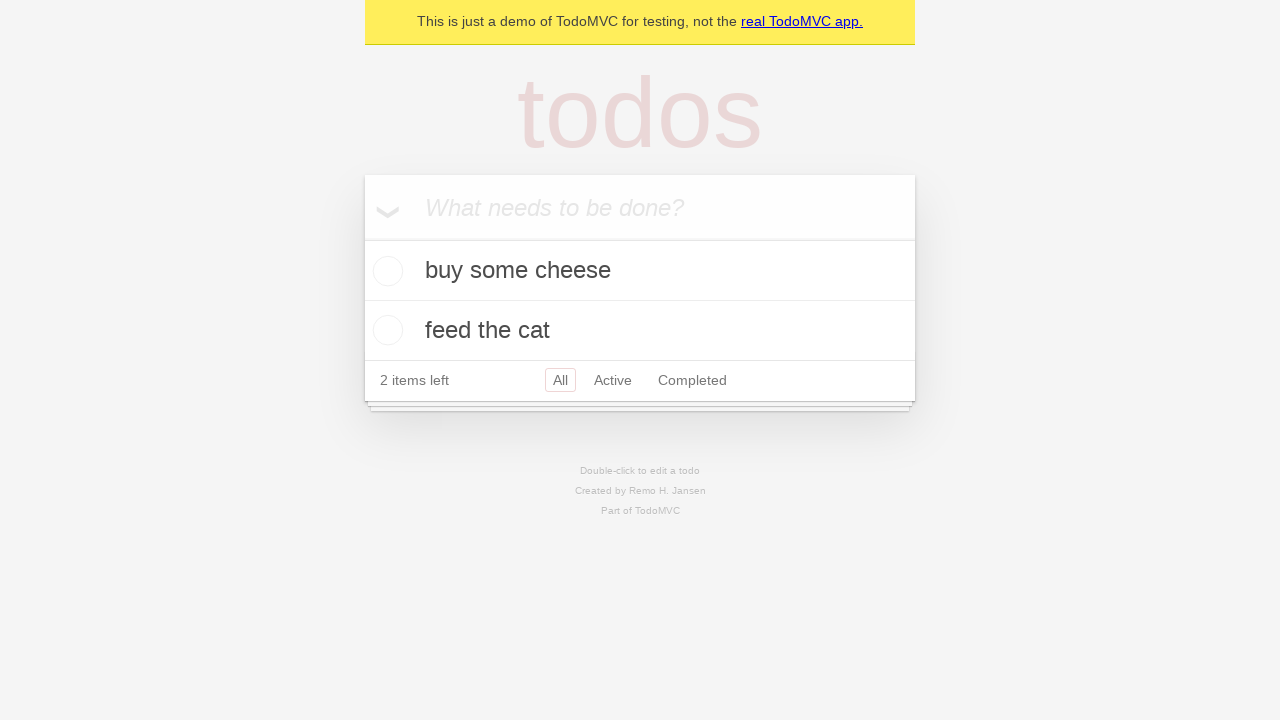

Filled todo input with 'book a doctors appointment' on internal:attr=[placeholder="What needs to be done?"i]
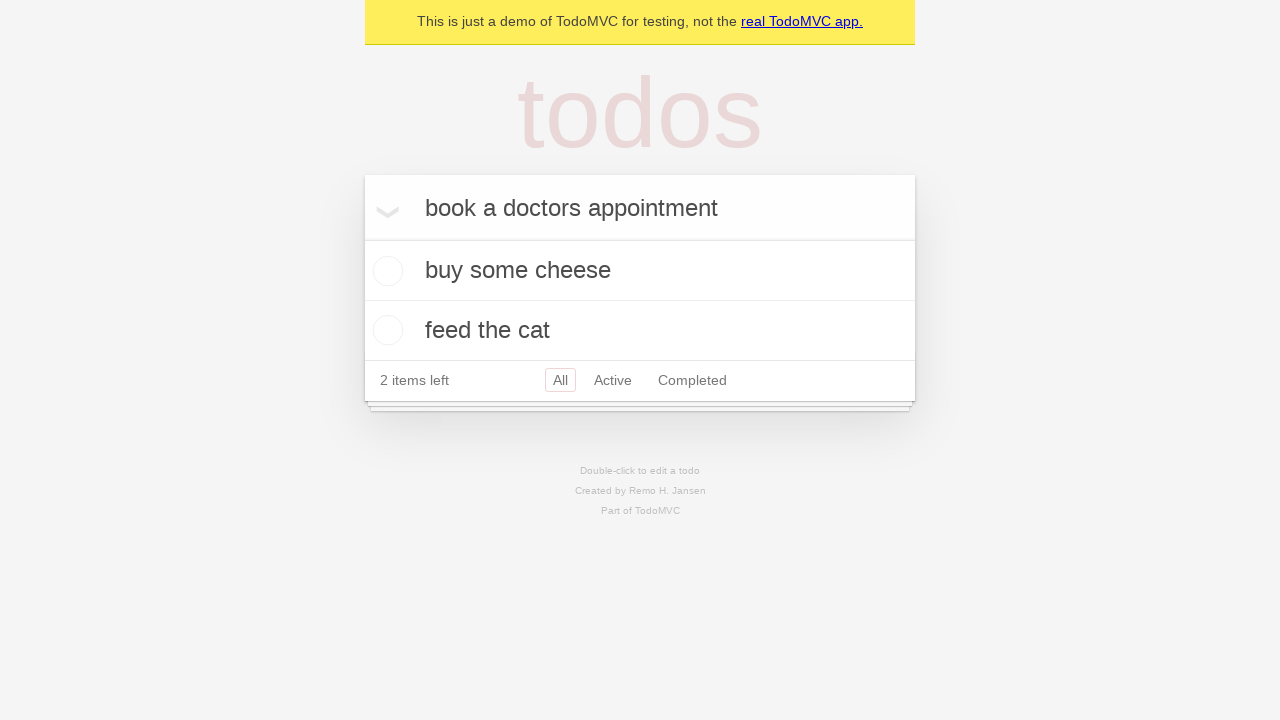

Pressed Enter to create third todo on internal:attr=[placeholder="What needs to be done?"i]
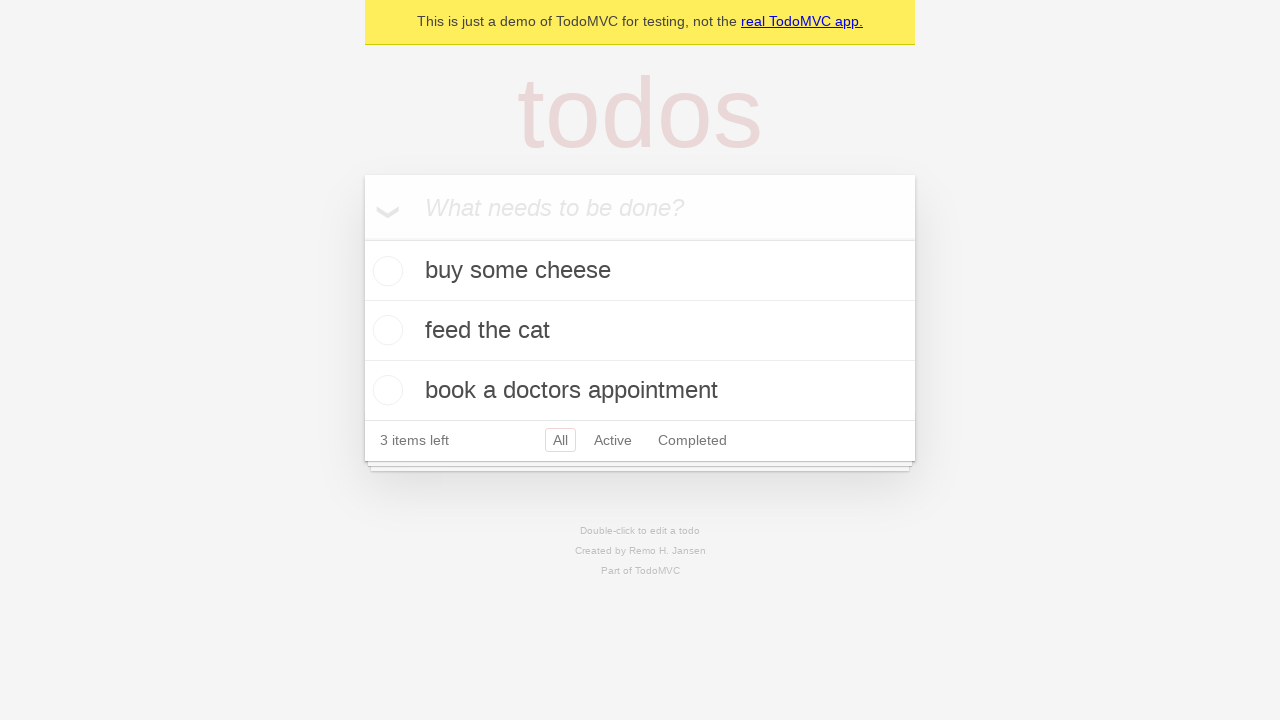

Waited for all 3 todos to be created
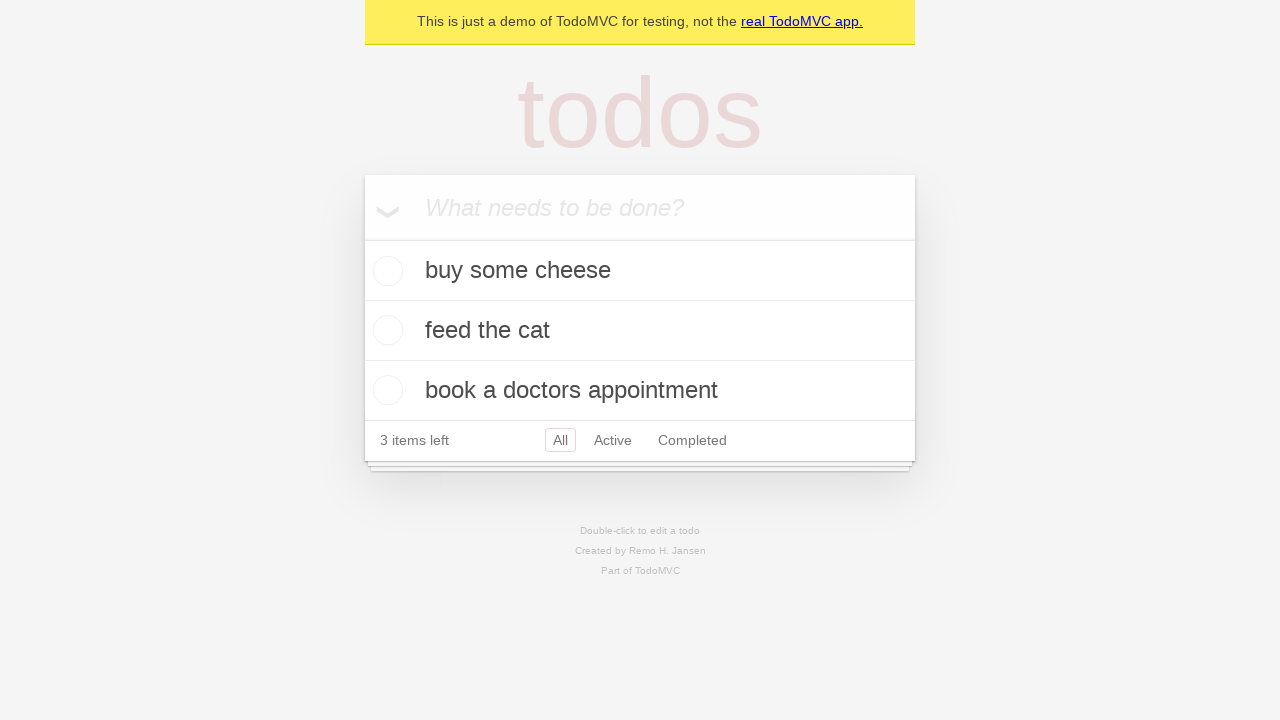

Clicked toggle all checkbox to mark all todos as complete at (362, 238) on internal:label="Mark all as complete"i
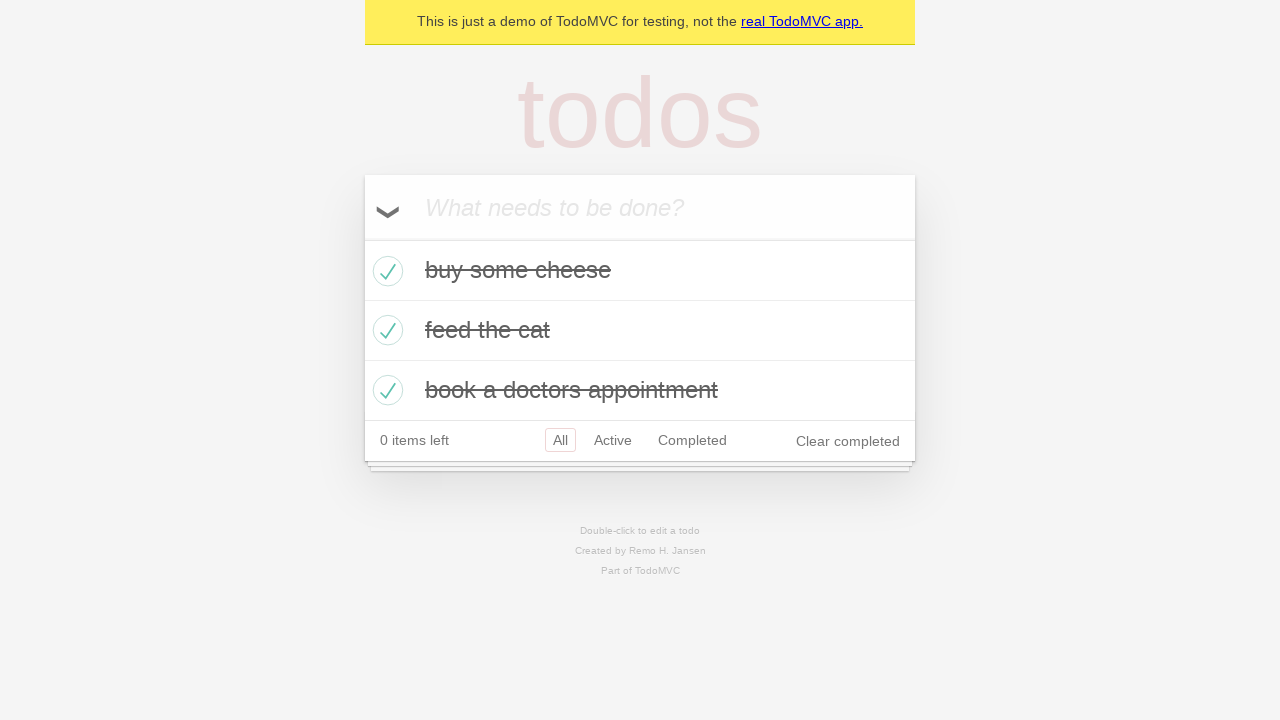

Unchecked toggle all checkbox to clear complete state of all items at (362, 238) on internal:label="Mark all as complete"i
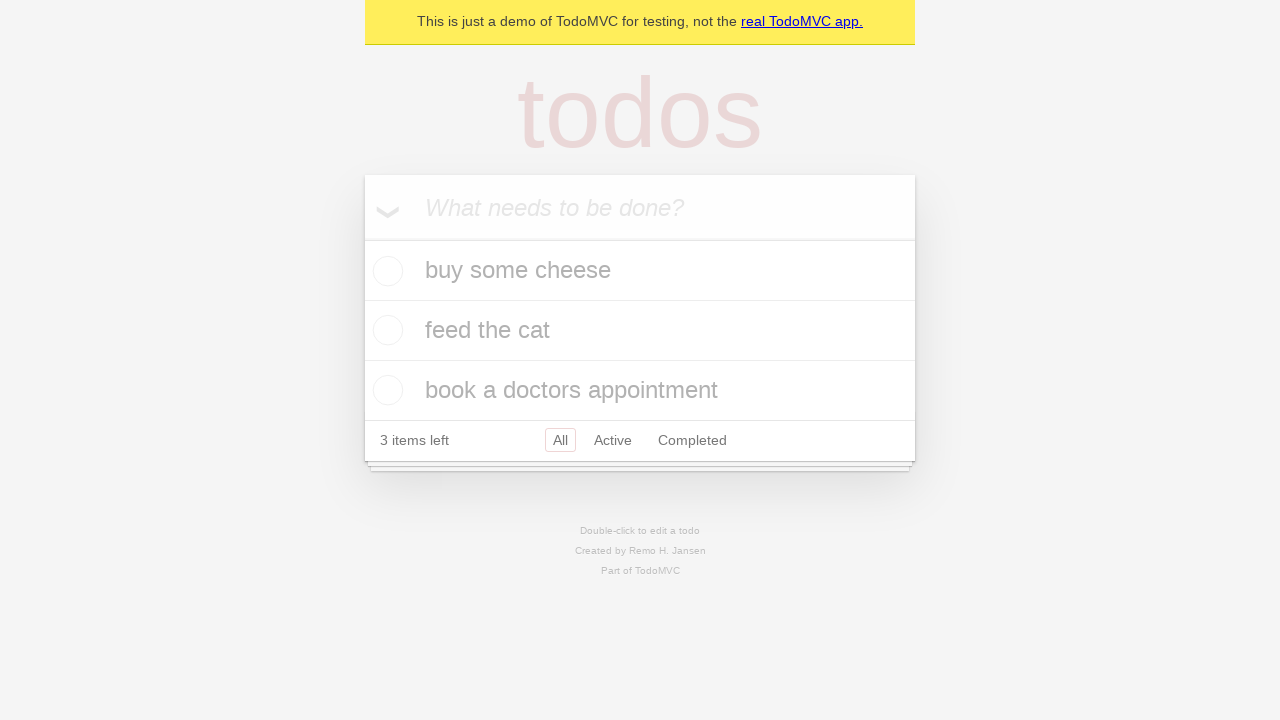

Waited 500ms for UI to update after unchecking all todos
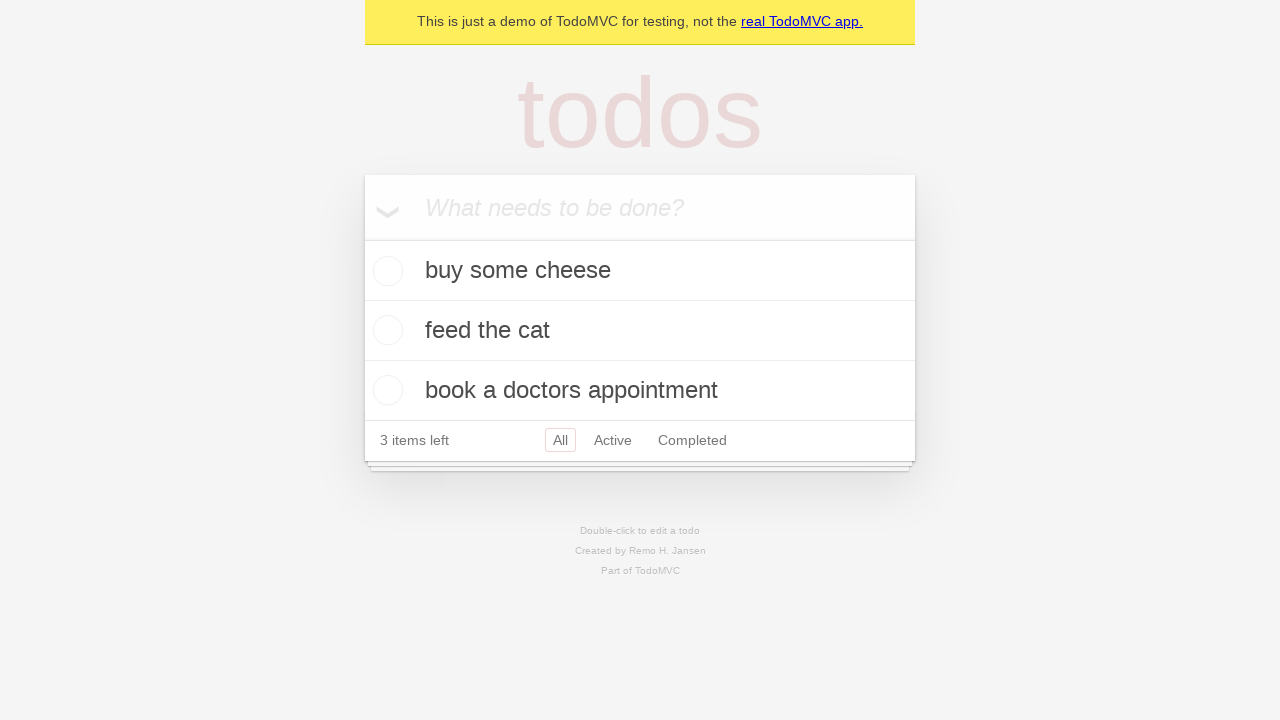

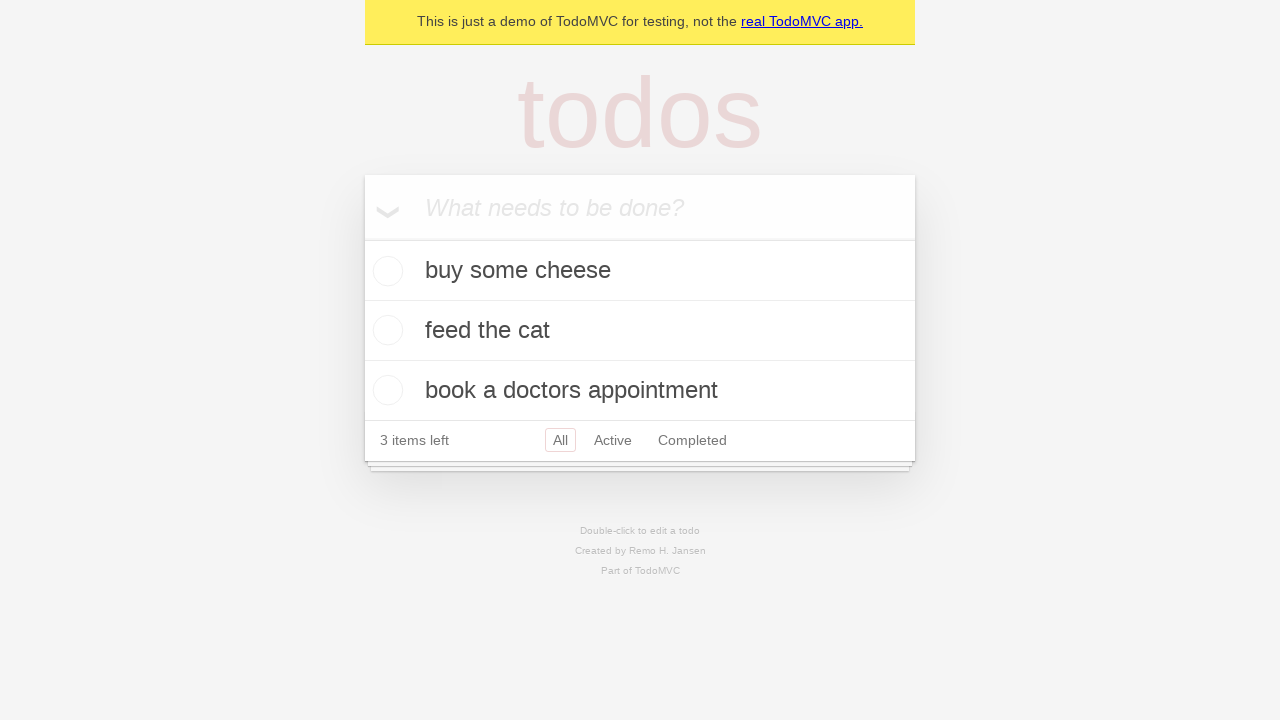